Tests right-click context menu functionality by right-clicking on an element and selecting "Copy" from the context menu

Starting URL: http://swisnl.github.io/jQuery-contextMenu/demo.html

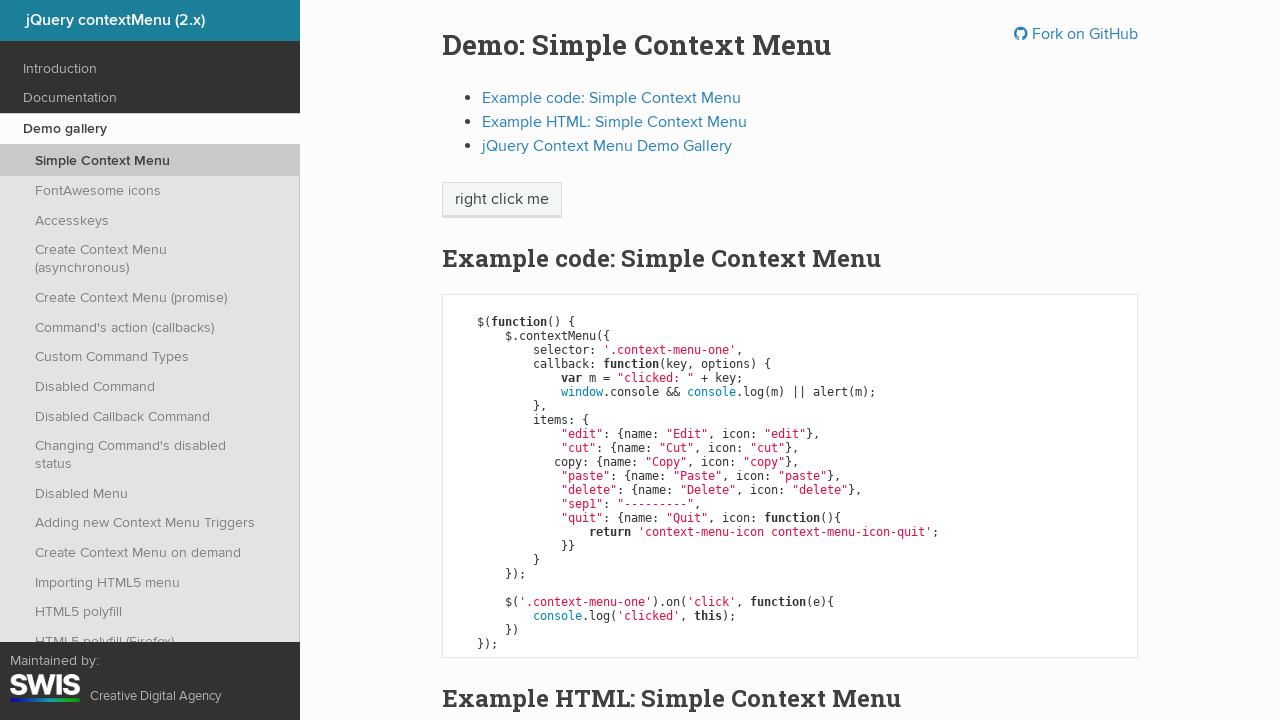

Located the 'right click me' element
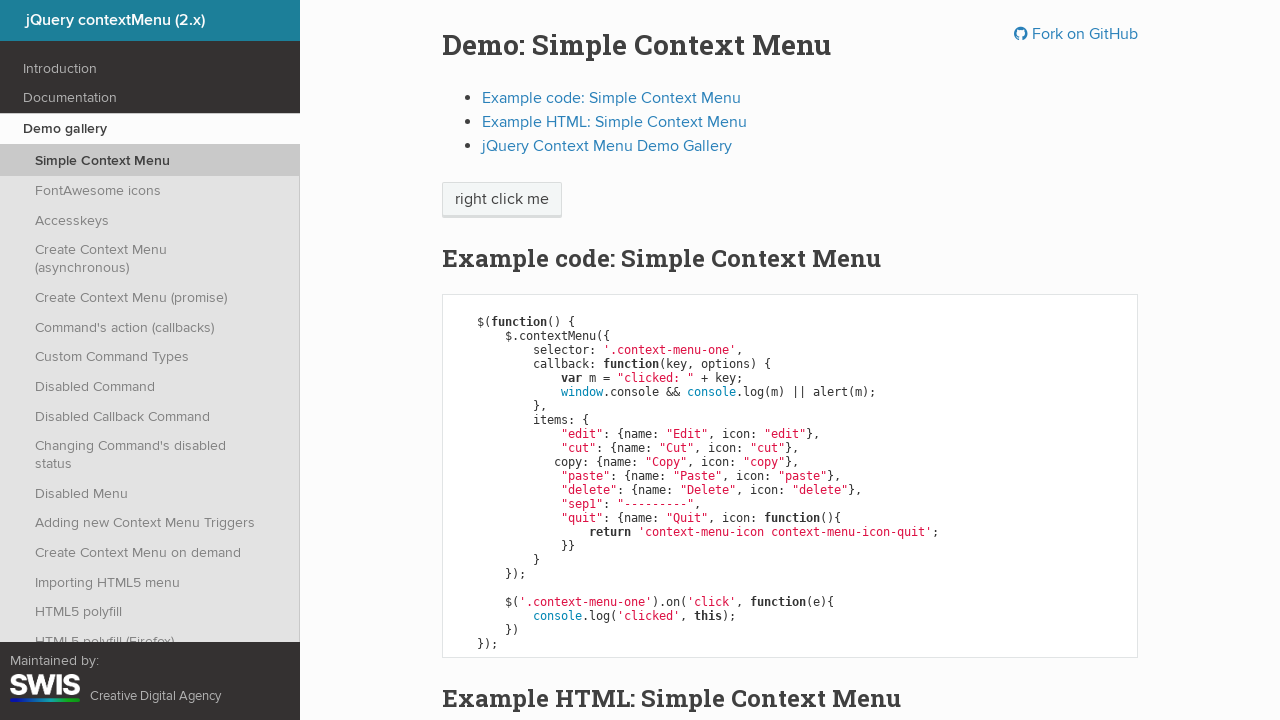

Right-clicked on the element to open context menu at (502, 200) on xpath=//span[text()='right click me']
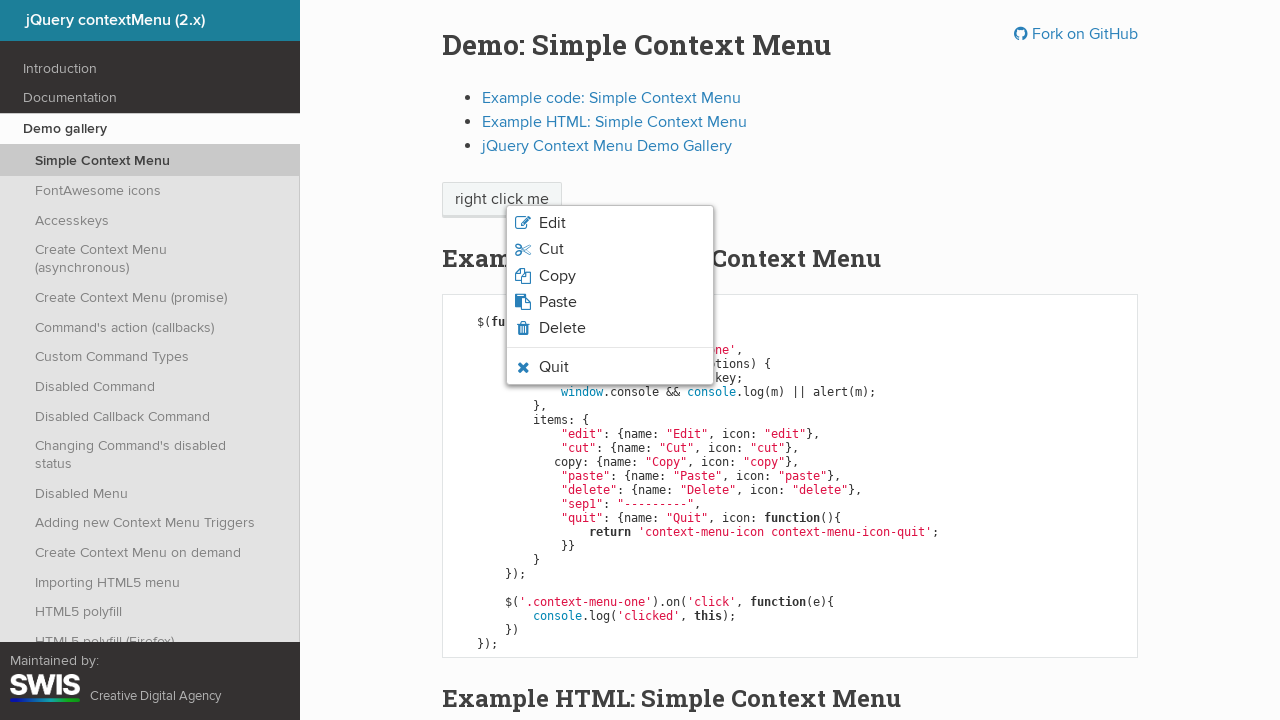

Context menu appeared with menu items
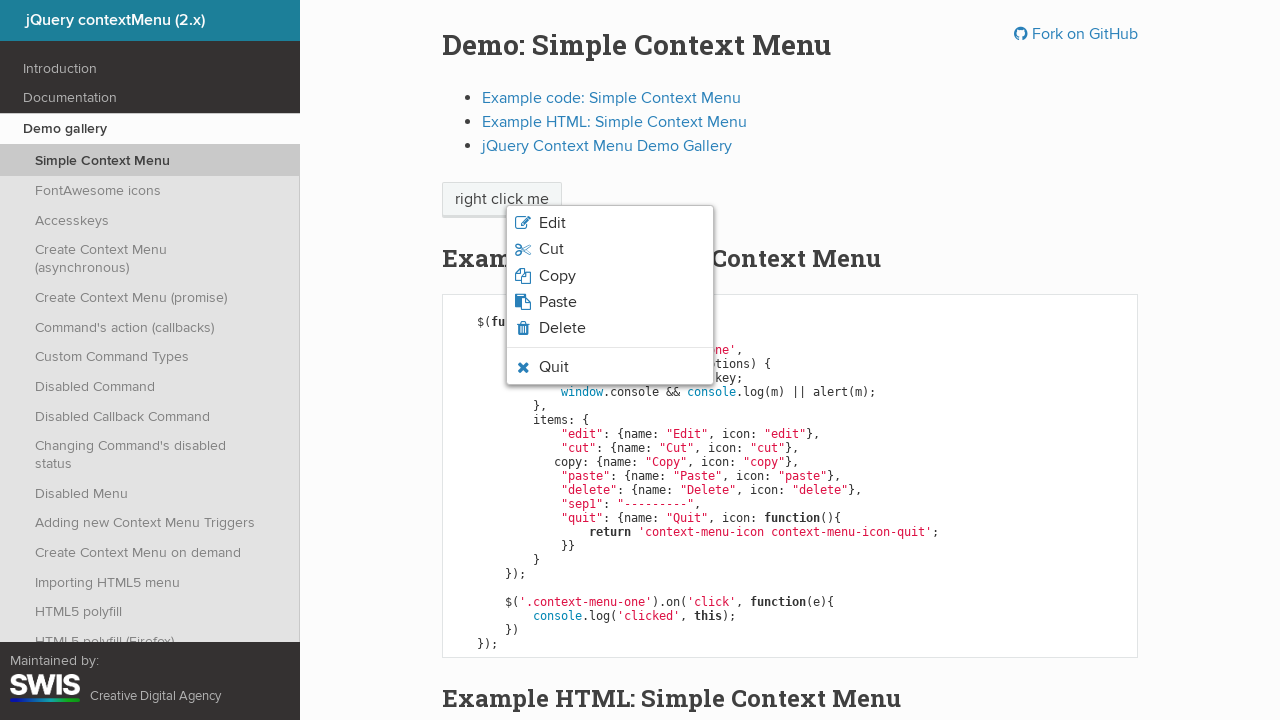

Retrieved all menu items from context menu
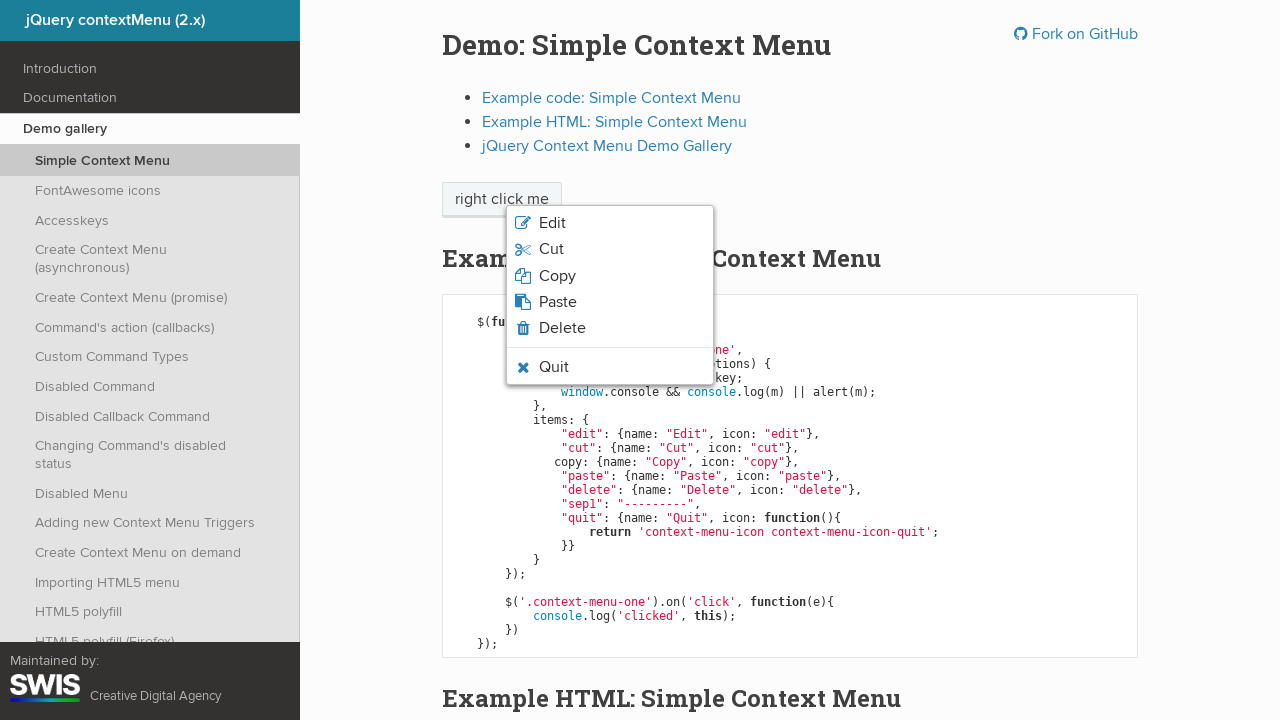

Clicked 'Copy' option from context menu at (557, 276) on ul.context-menu-list span >> nth=2
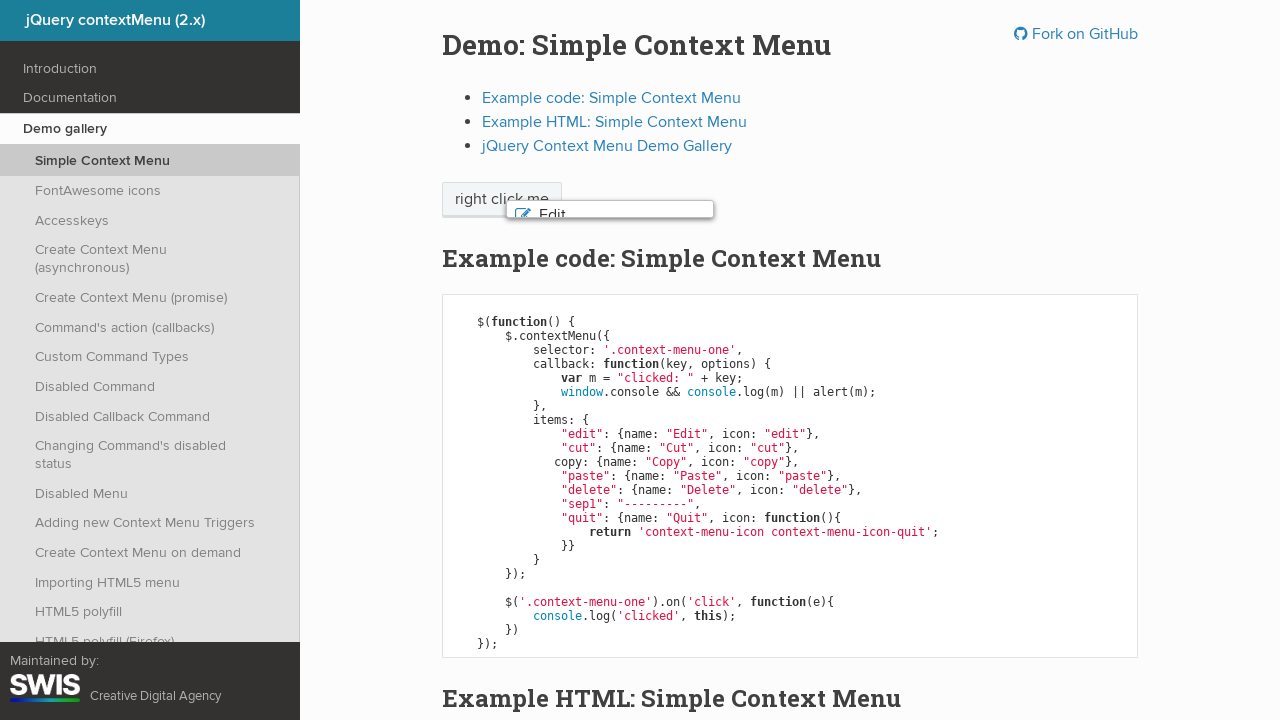

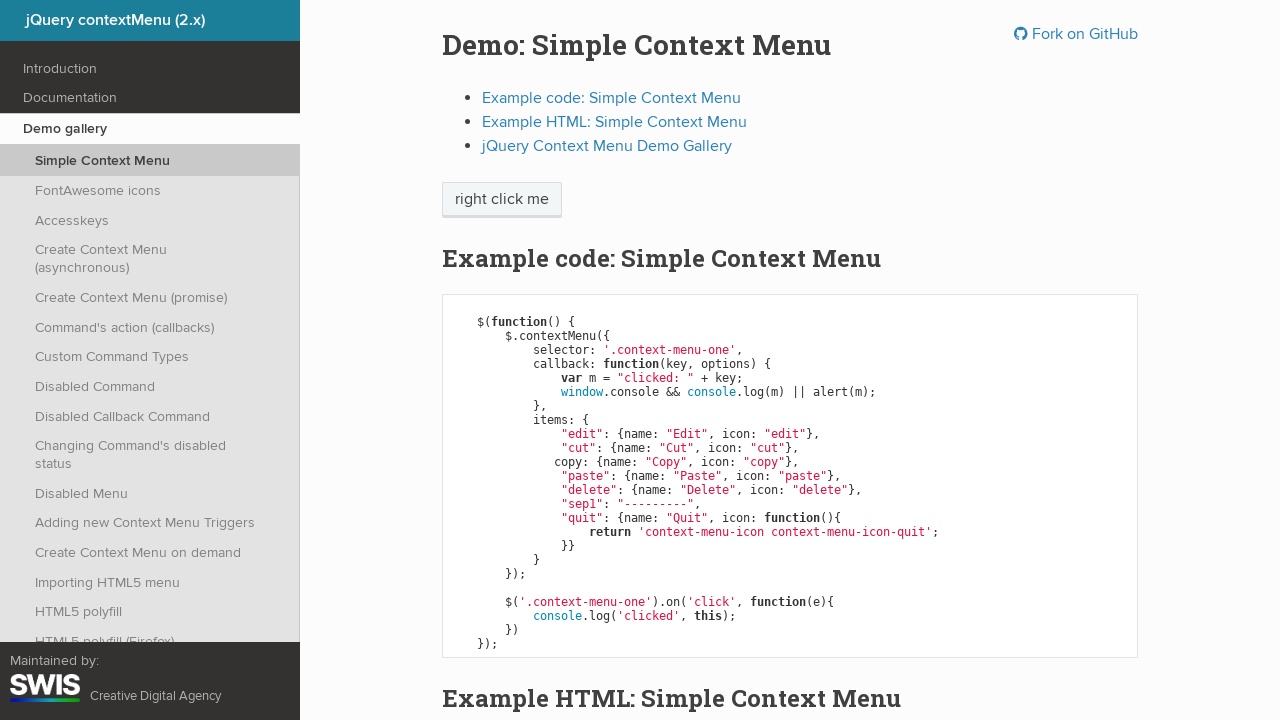